Tests a math quiz page by reading two numbers, calculating their sum, selecting the result from a dropdown, and submitting the form

Starting URL: https://suninjuly.github.io/selects2.html

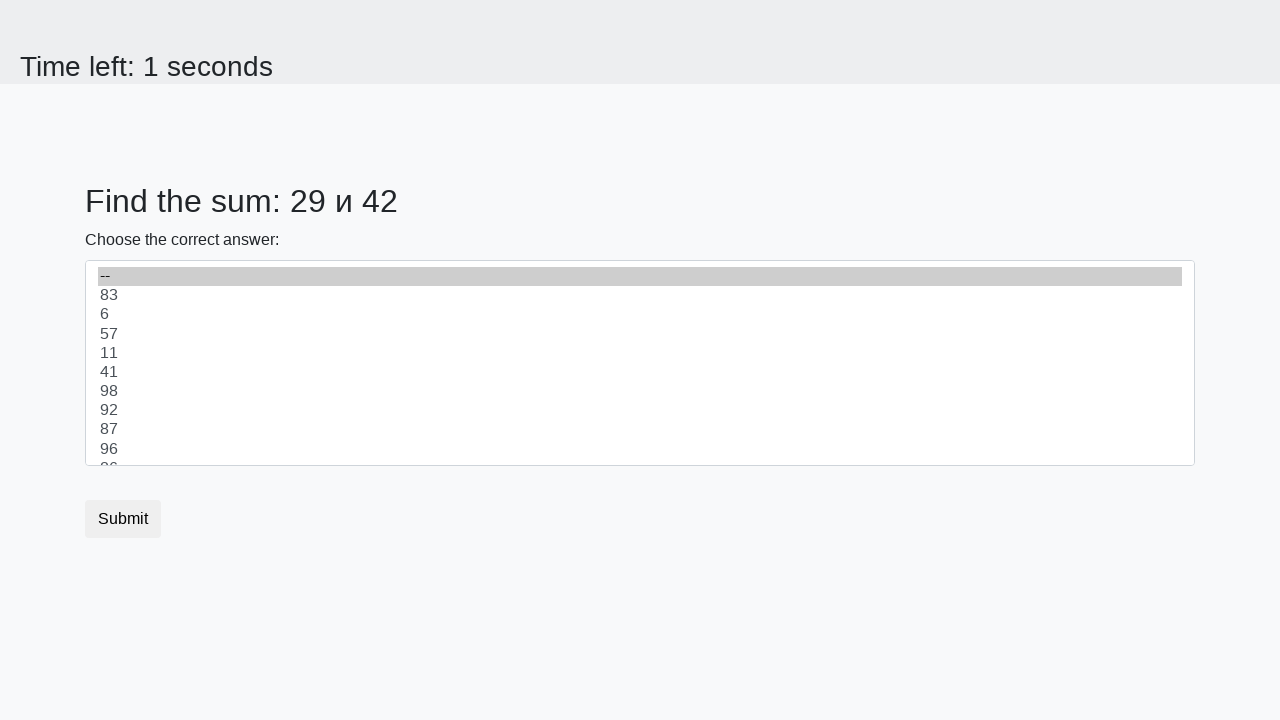

Read first number from #num1 element
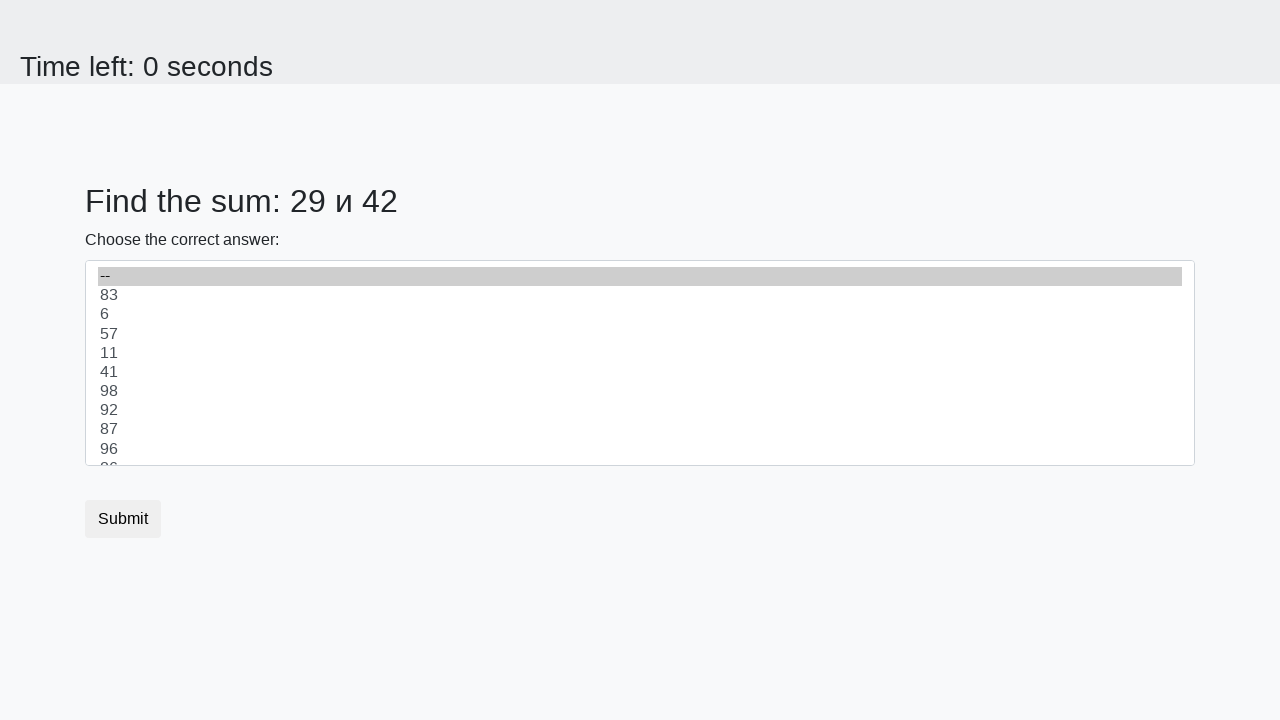

Read second number from #num2 element
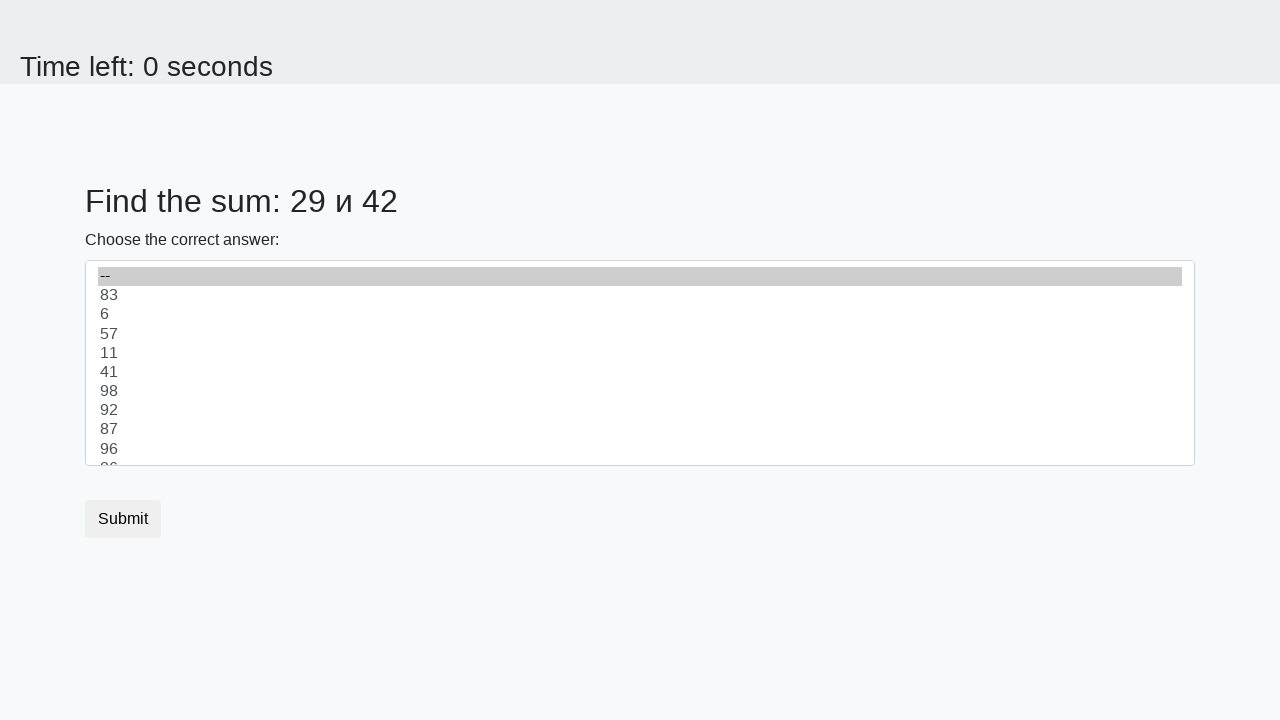

Calculated sum: 29 + 42 = 71
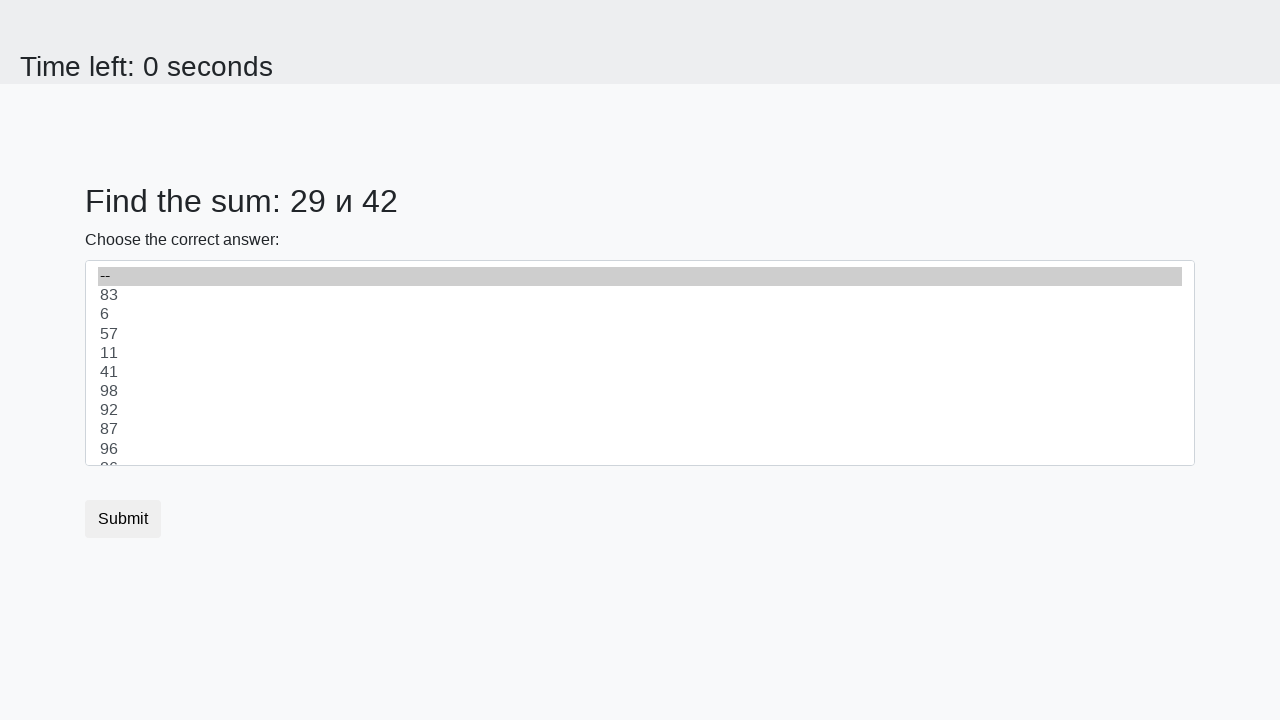

Selected '71' from dropdown on select
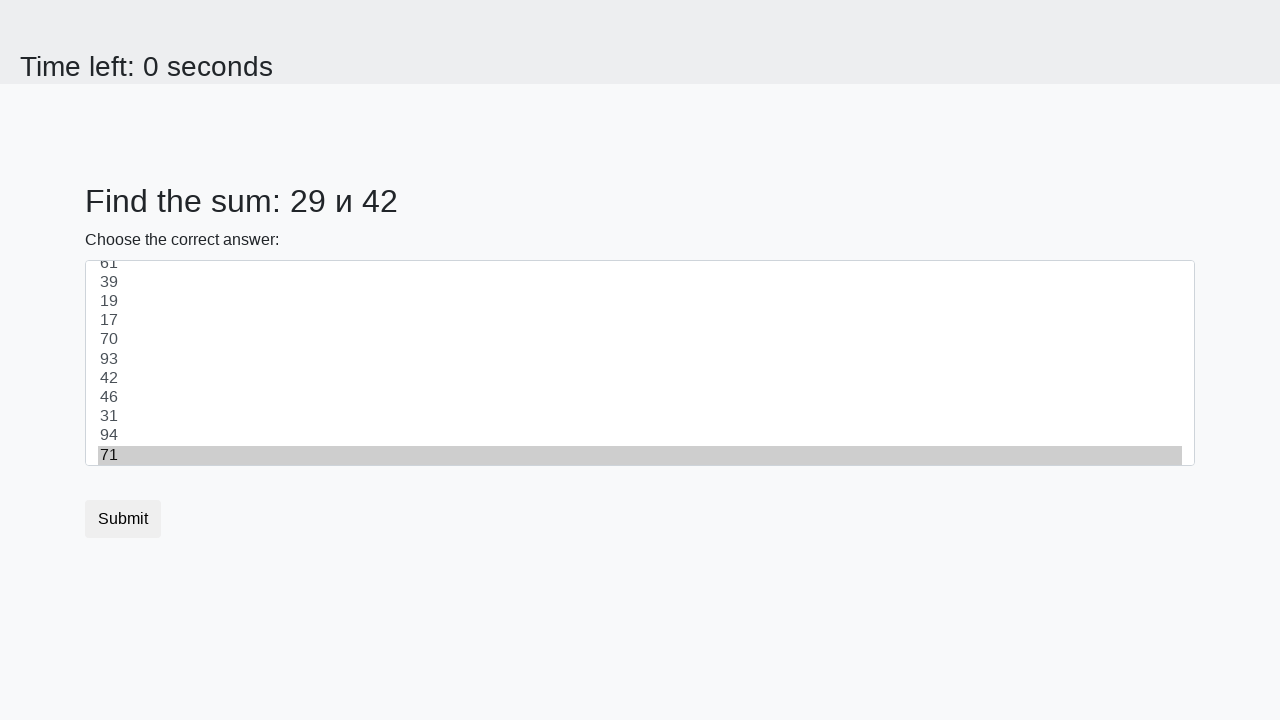

Clicked submit button to submit form at (123, 519) on button.btn
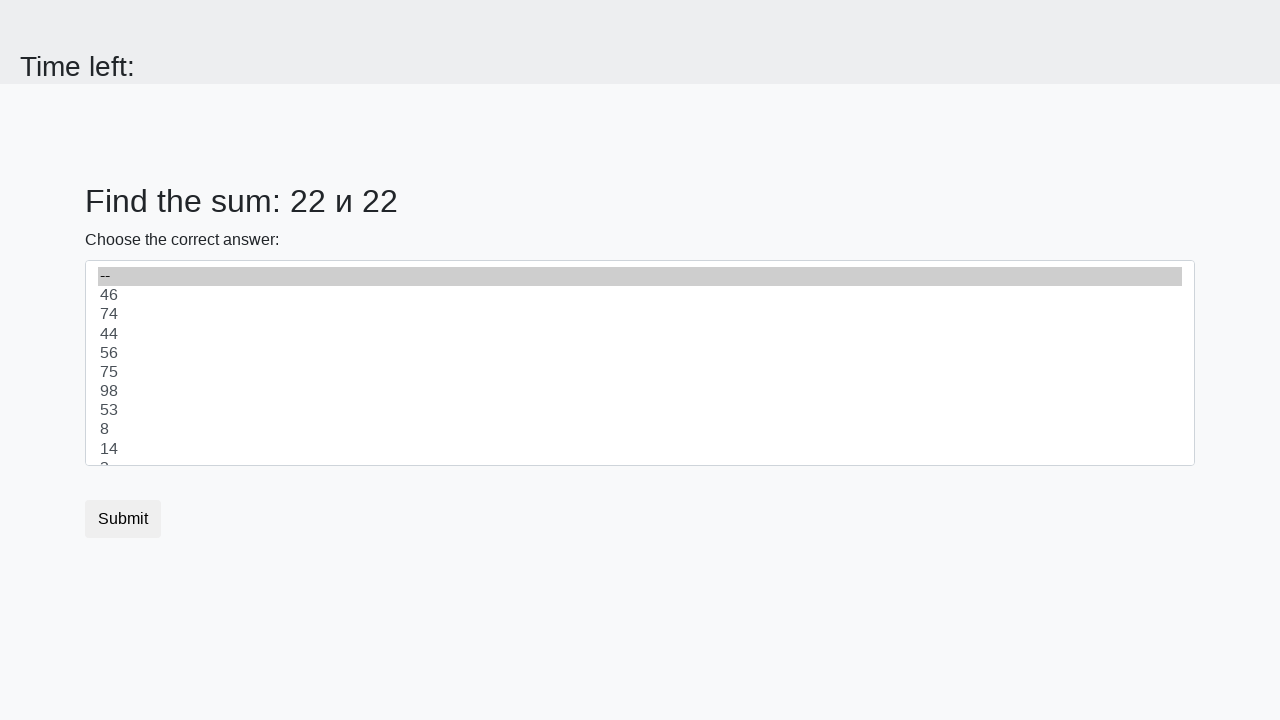

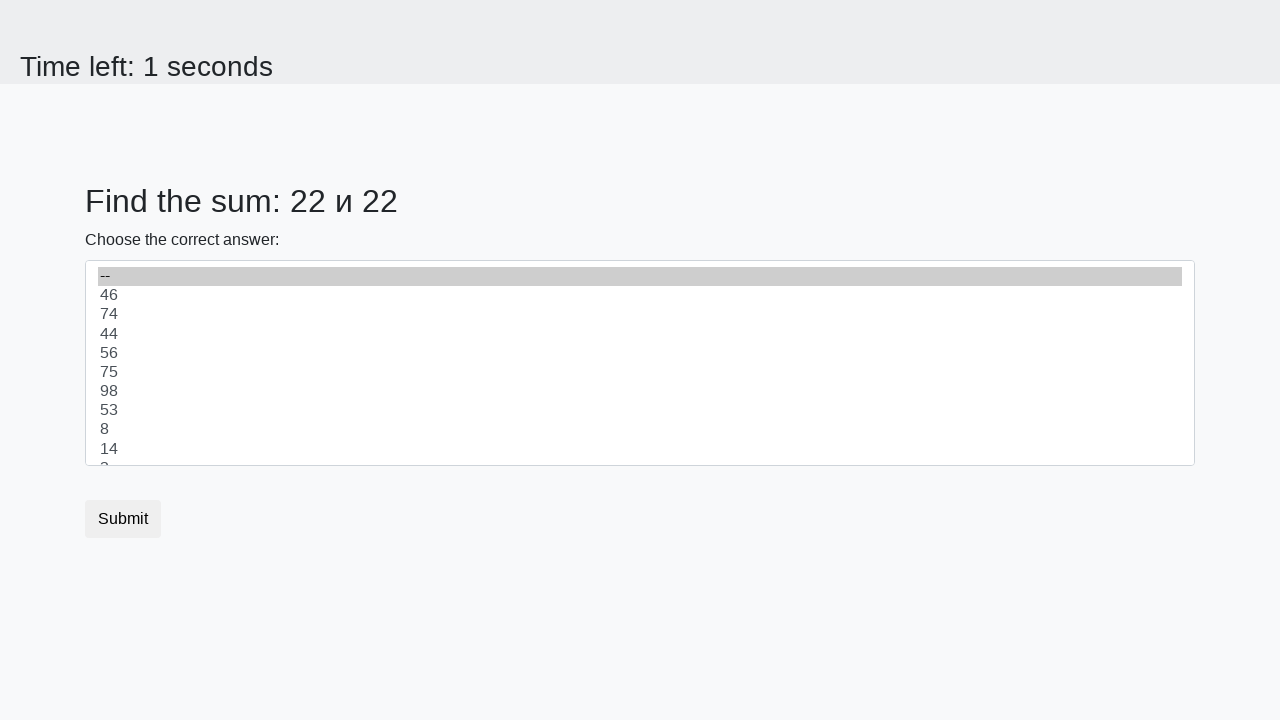